Tests alert popup handling by triggering a confirmation dialog, reading its text, and dismissing it, then navigating to the Home page

Starting URL: https://demo.automationtesting.in/Alerts.html

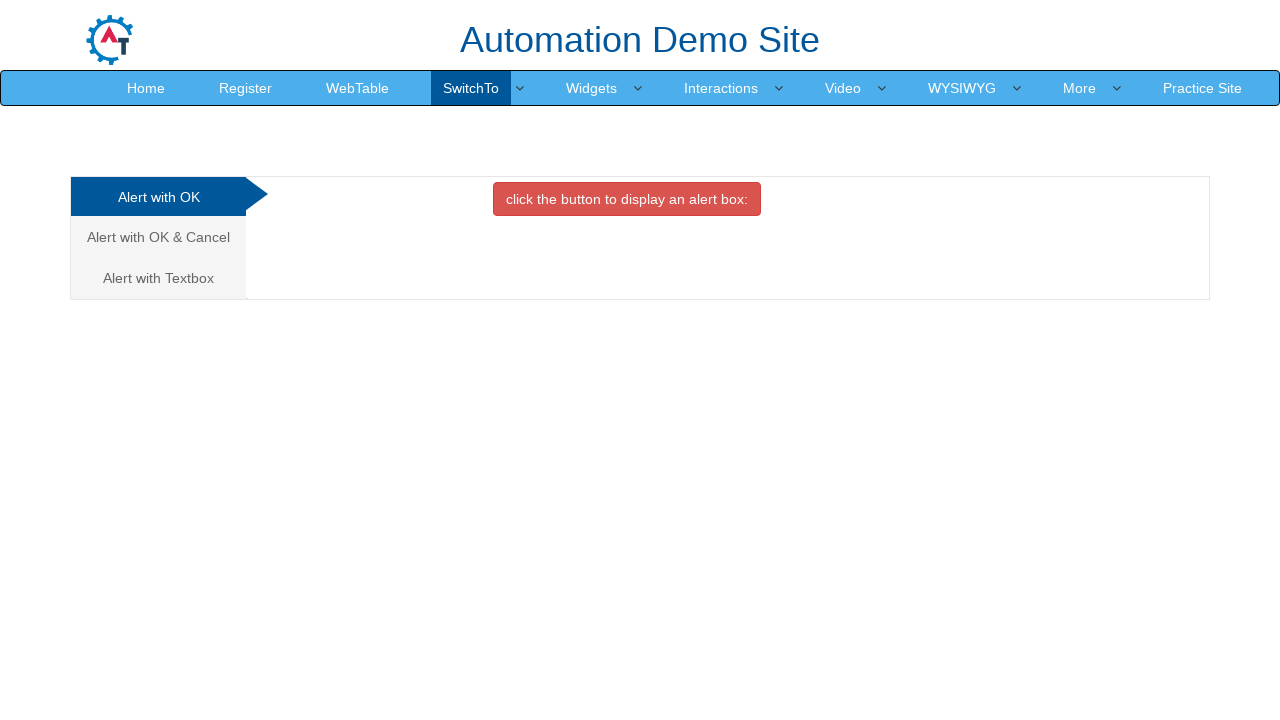

Clicked on 'Alert with OK & Cancel' link at (158, 237) on text='Alert with OK & Cancel'
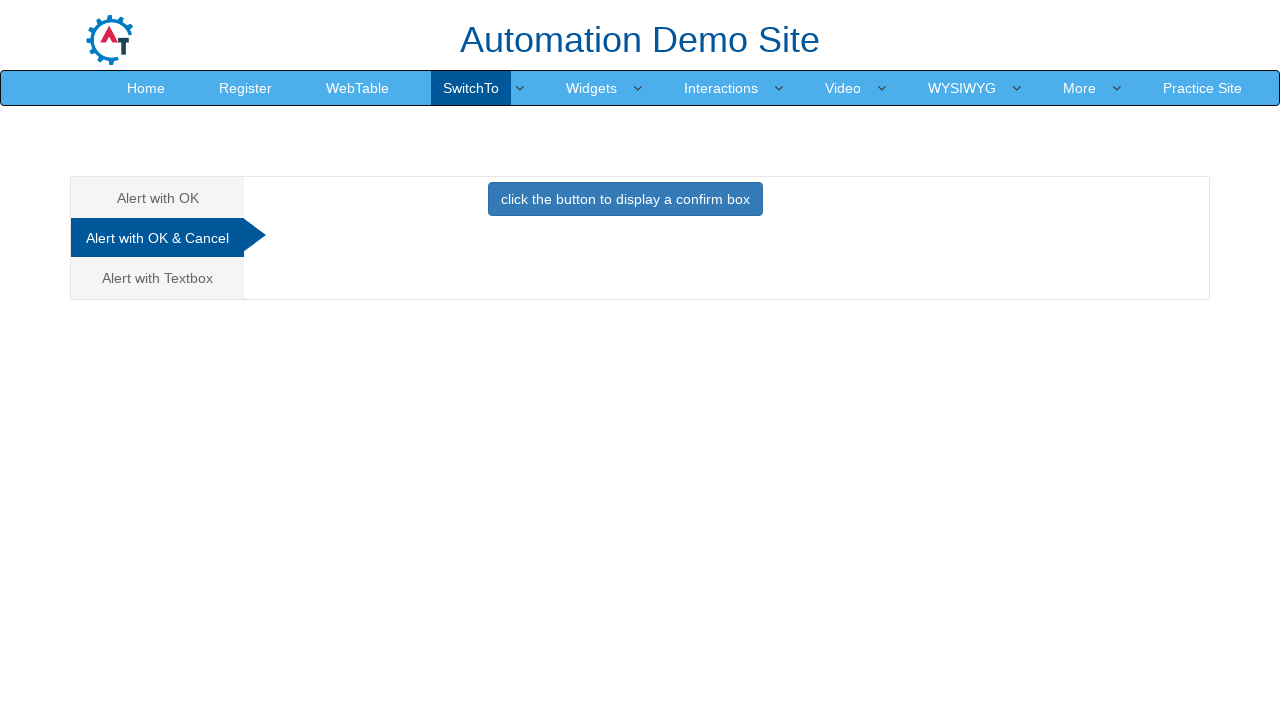

Clicked button to display confirm box at (625, 199) on button:has-text('click the button to display a confirm box')
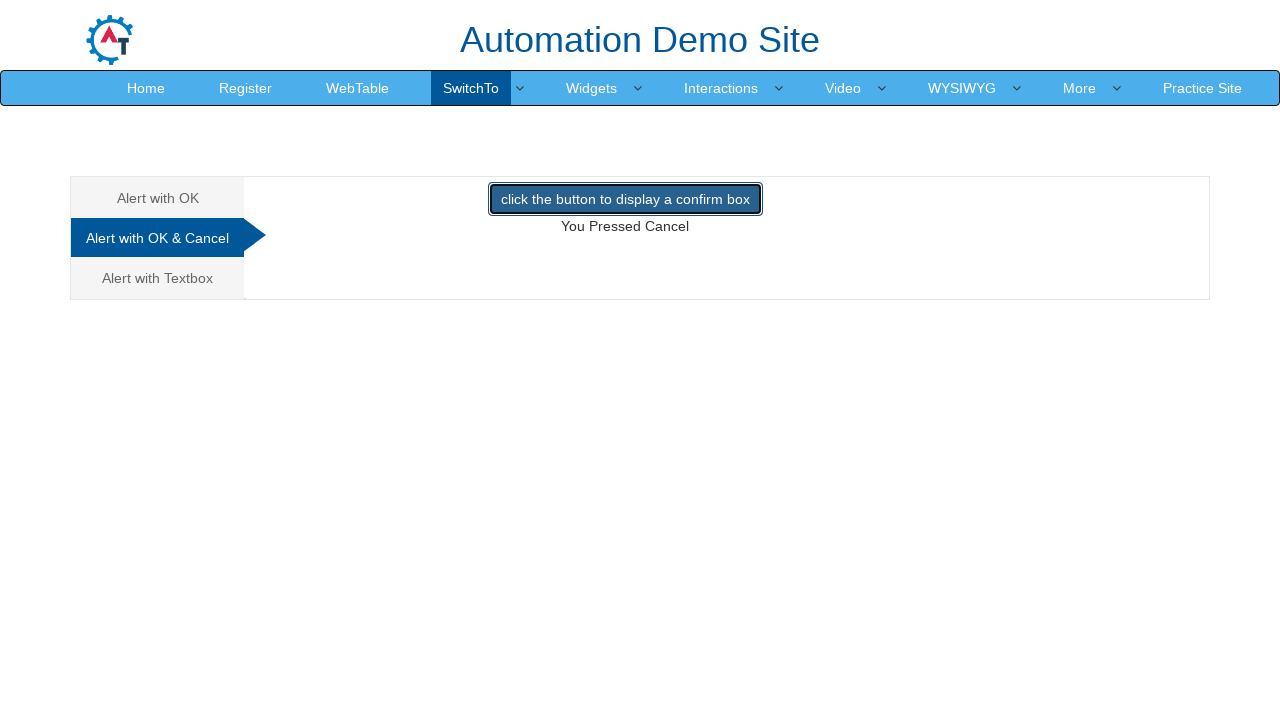

Set up dialog handler to dismiss alerts
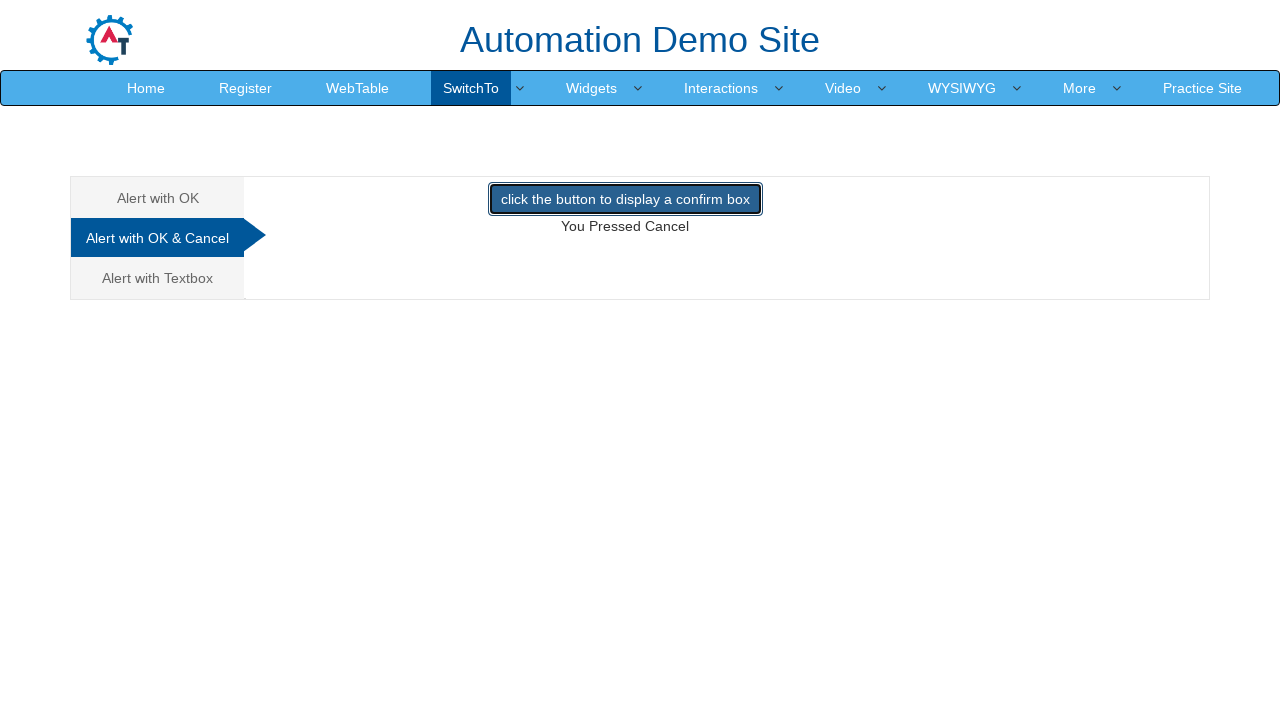

Triggered confirm dialog again for handling at (625, 199) on button:has-text('click the button to display a confirm box')
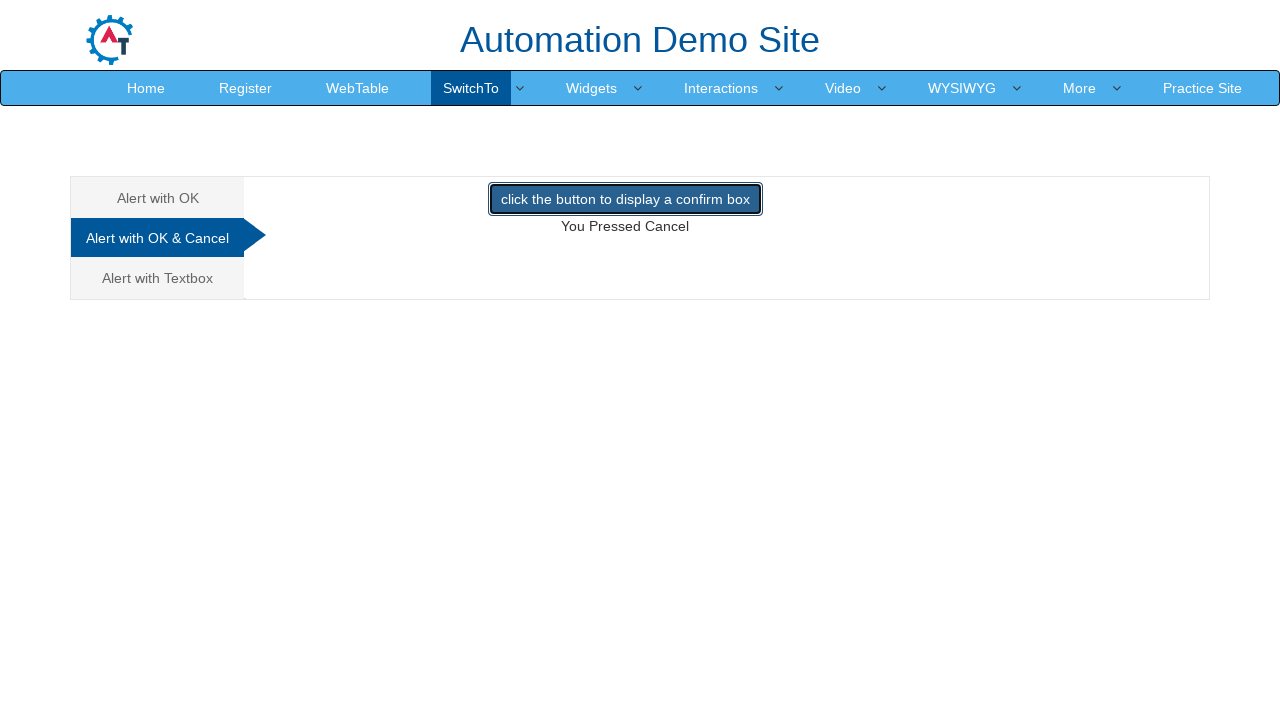

Clicked on 'Home' link to navigate to home page at (146, 88) on text='Home'
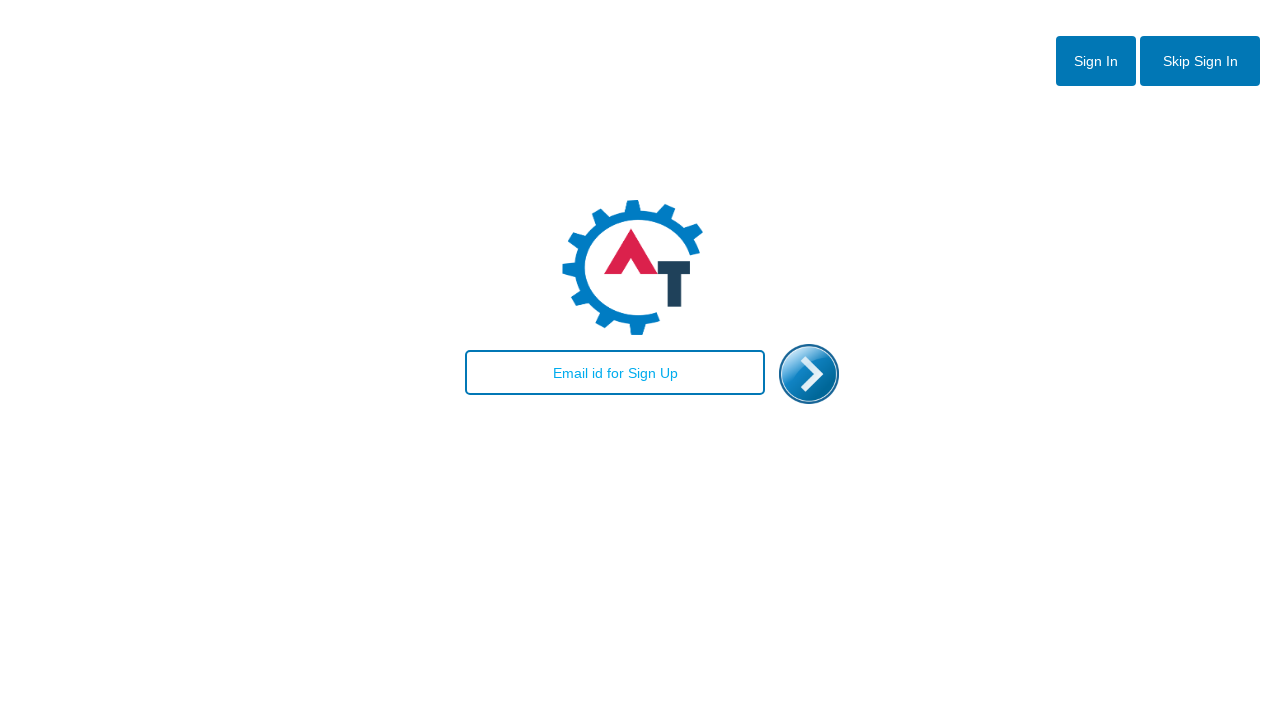

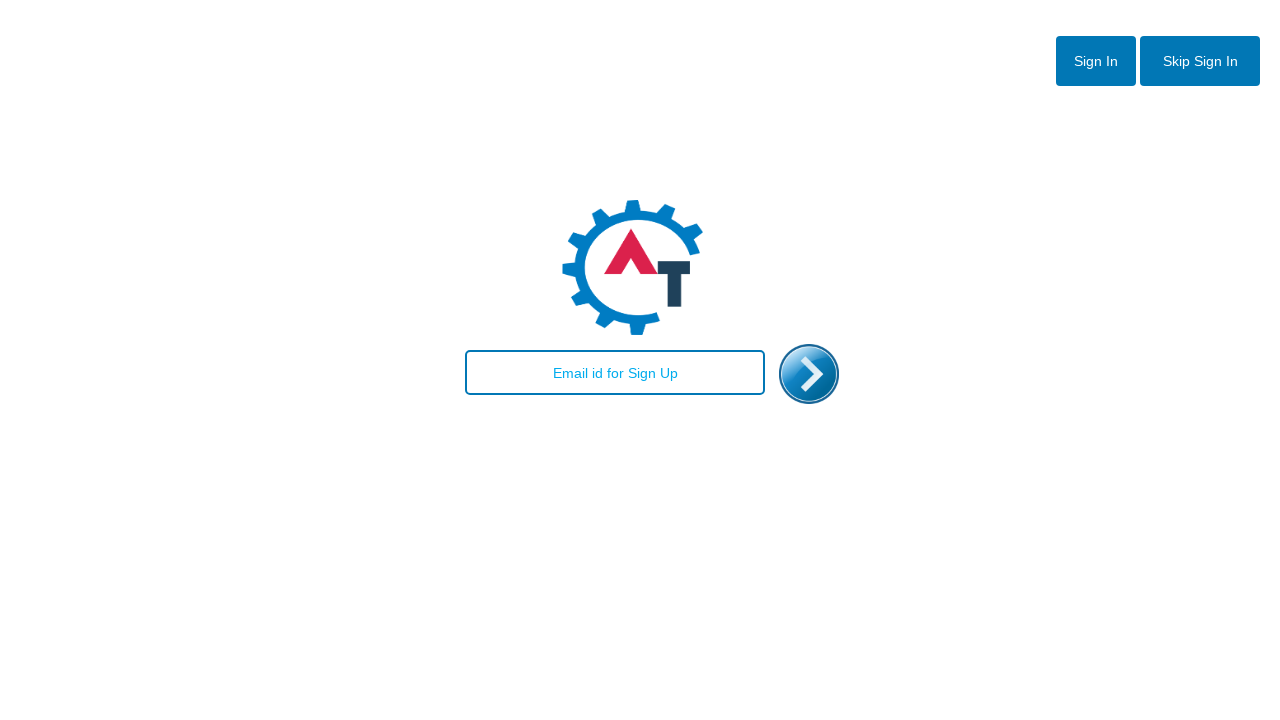